Fills out a text box form with name, email, and address information, then submits the form

Starting URL: https://demoqa.com/text-box

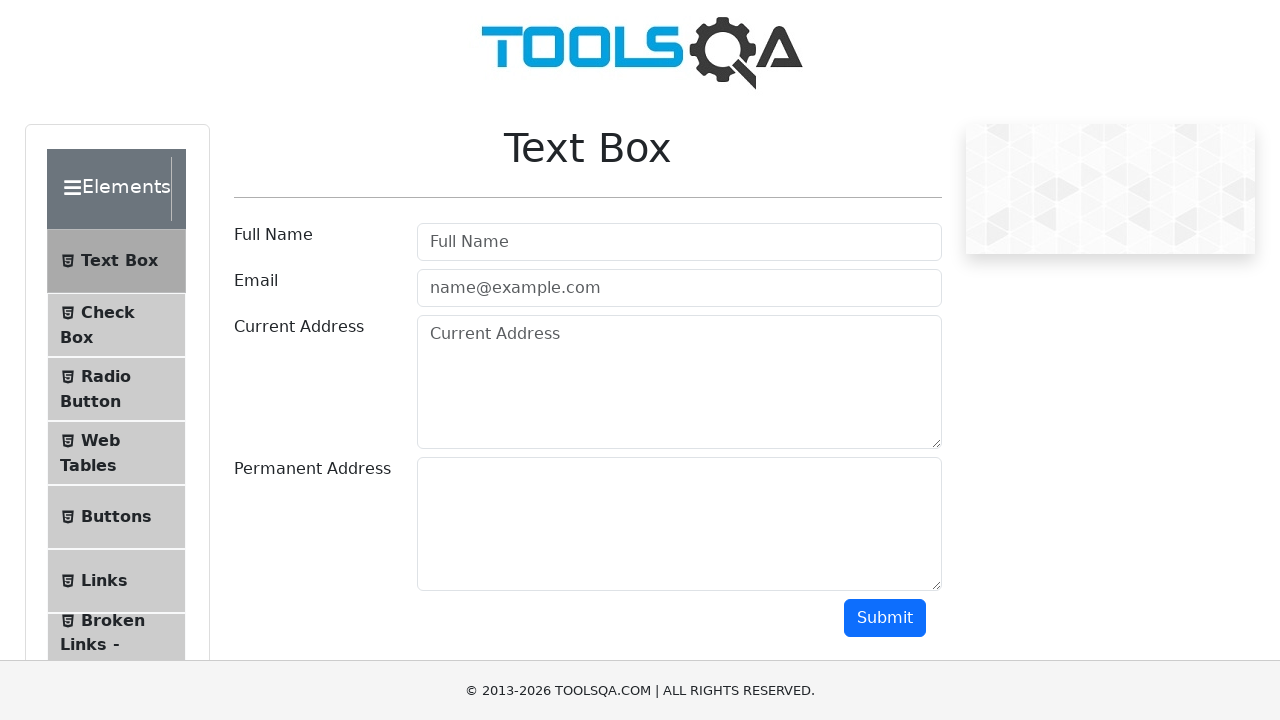

Filled name field with 'Anitha' on #userName
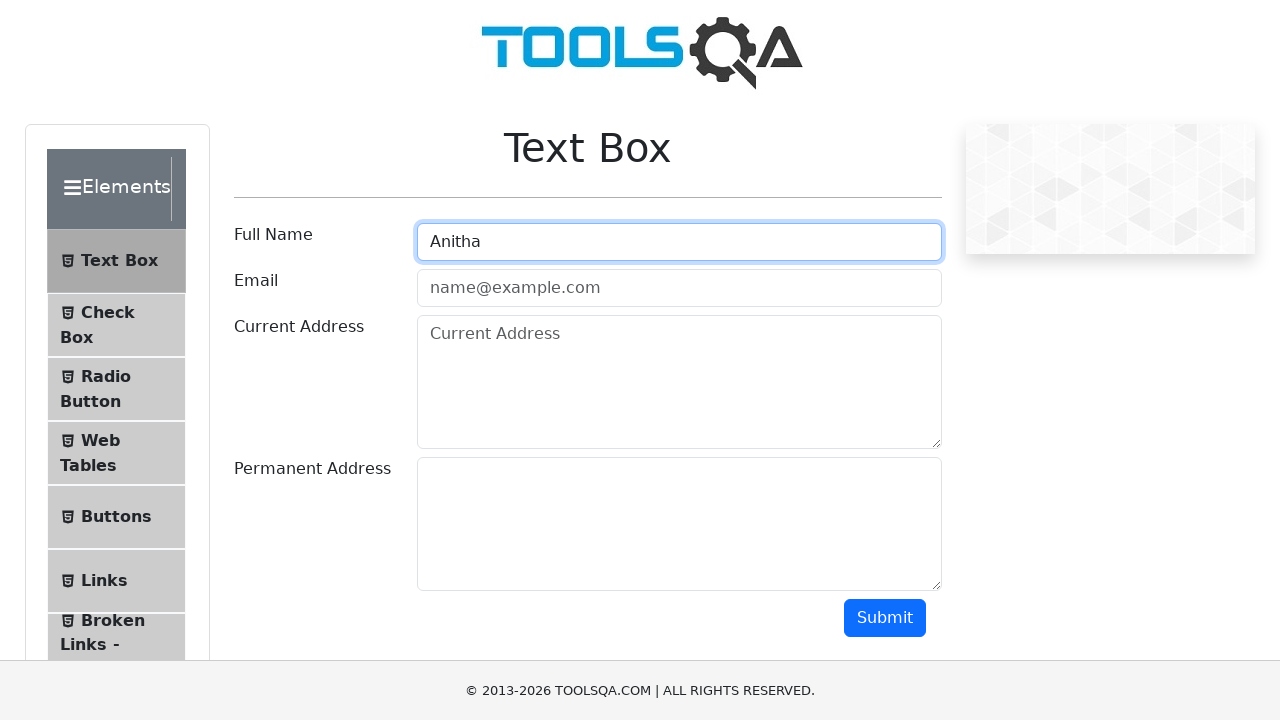

Filled email field with 'anitha1js17ec404@gmail.com' on #userEmail
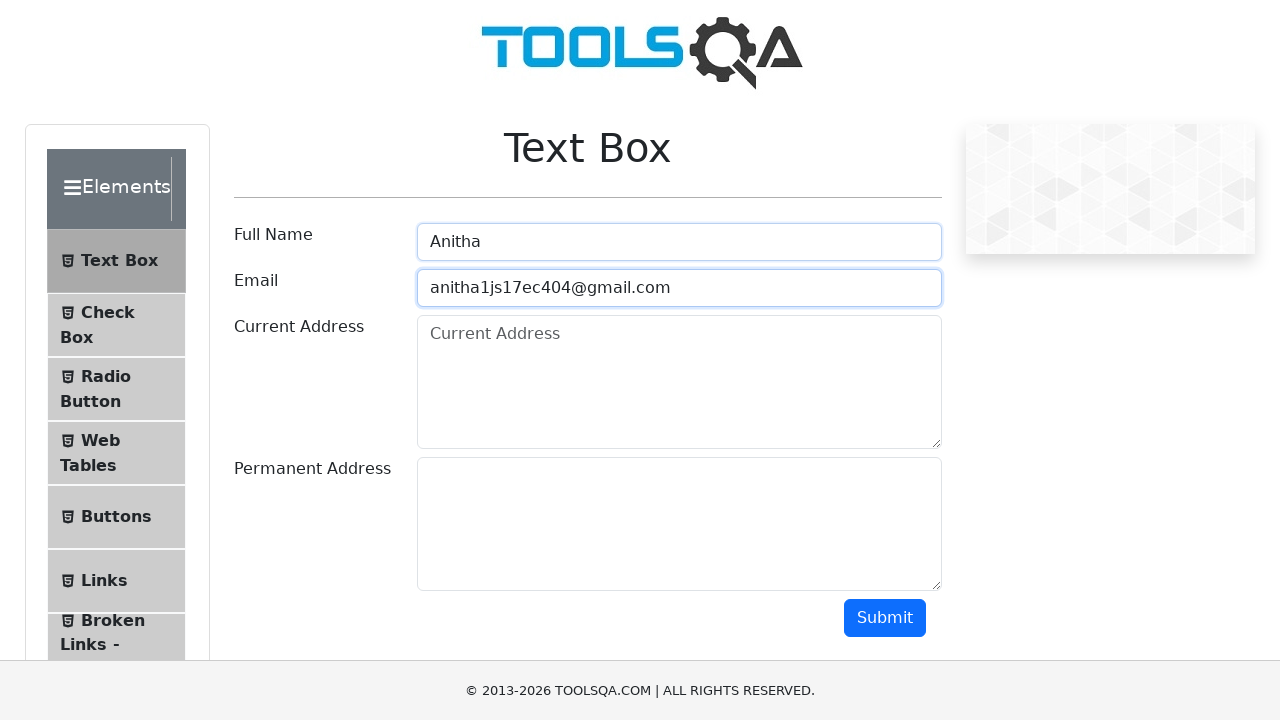

Filled current address field with 'Bangalore' on textarea[placeholder='Current Address']
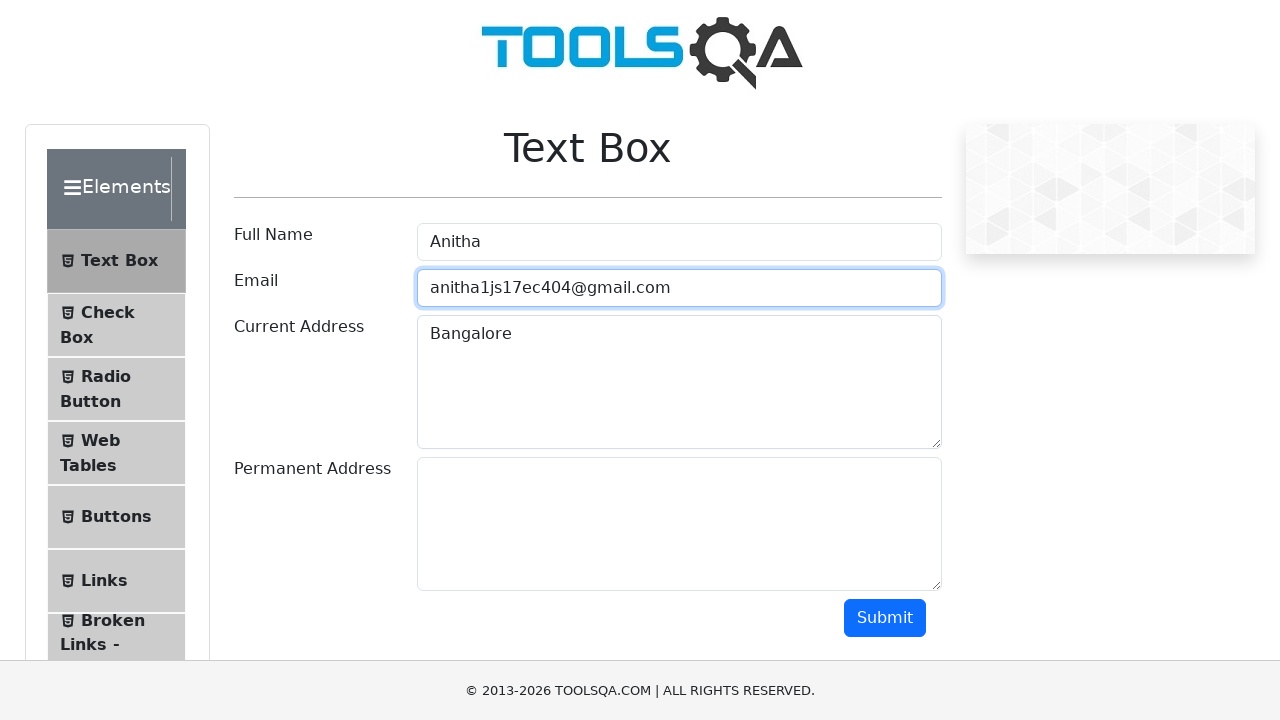

Filled permanent address field with 'Channapattana' on #permanentAddress
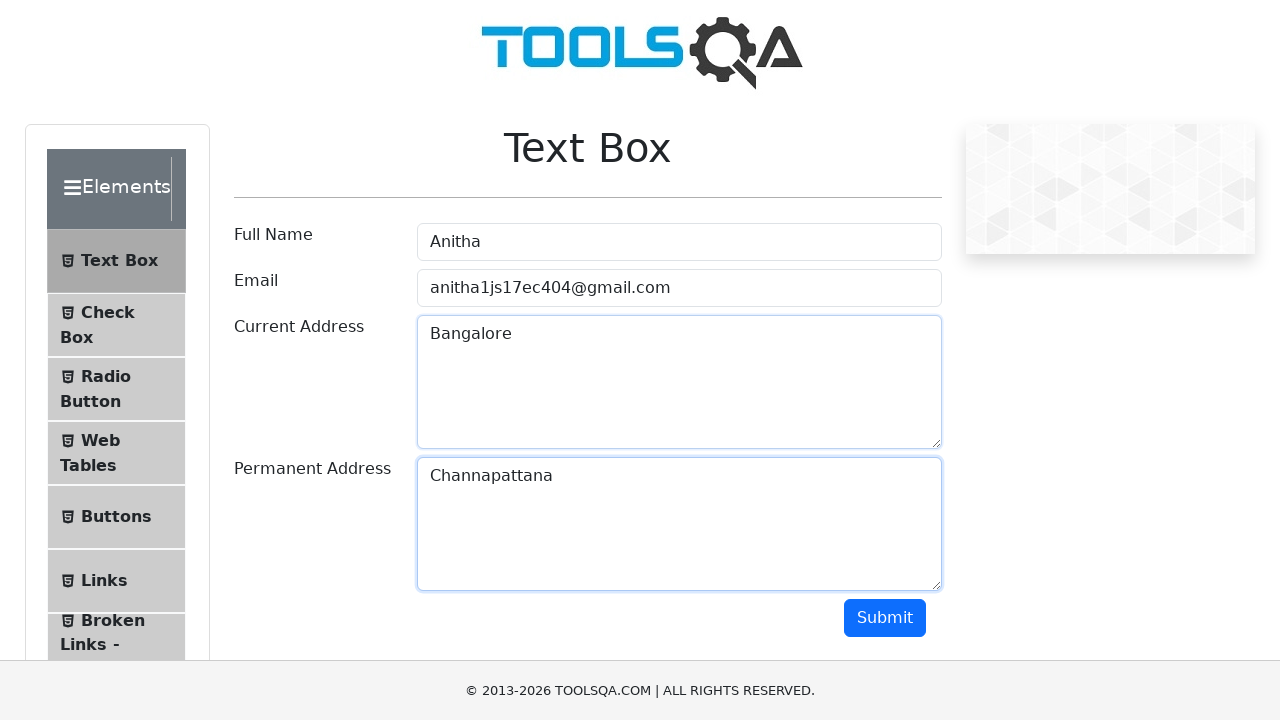

Scrolled down to reveal submit button
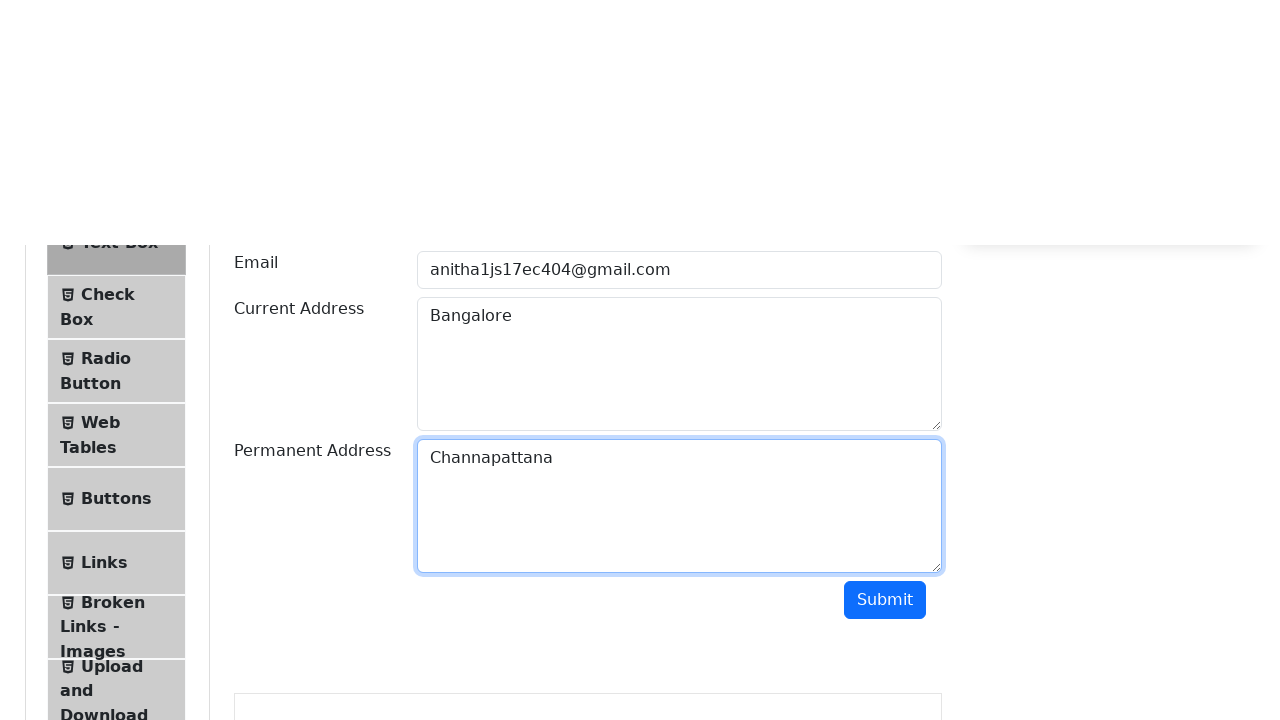

Clicked submit button to submit form at (885, 19) on #submit
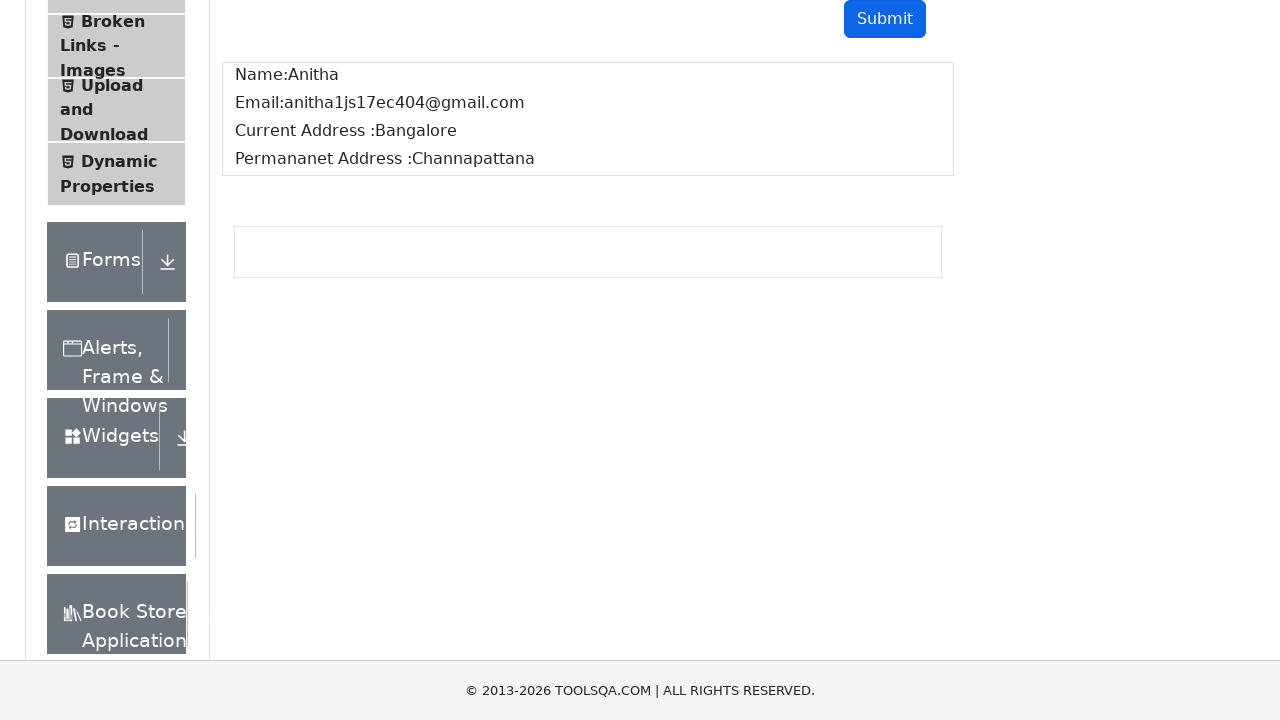

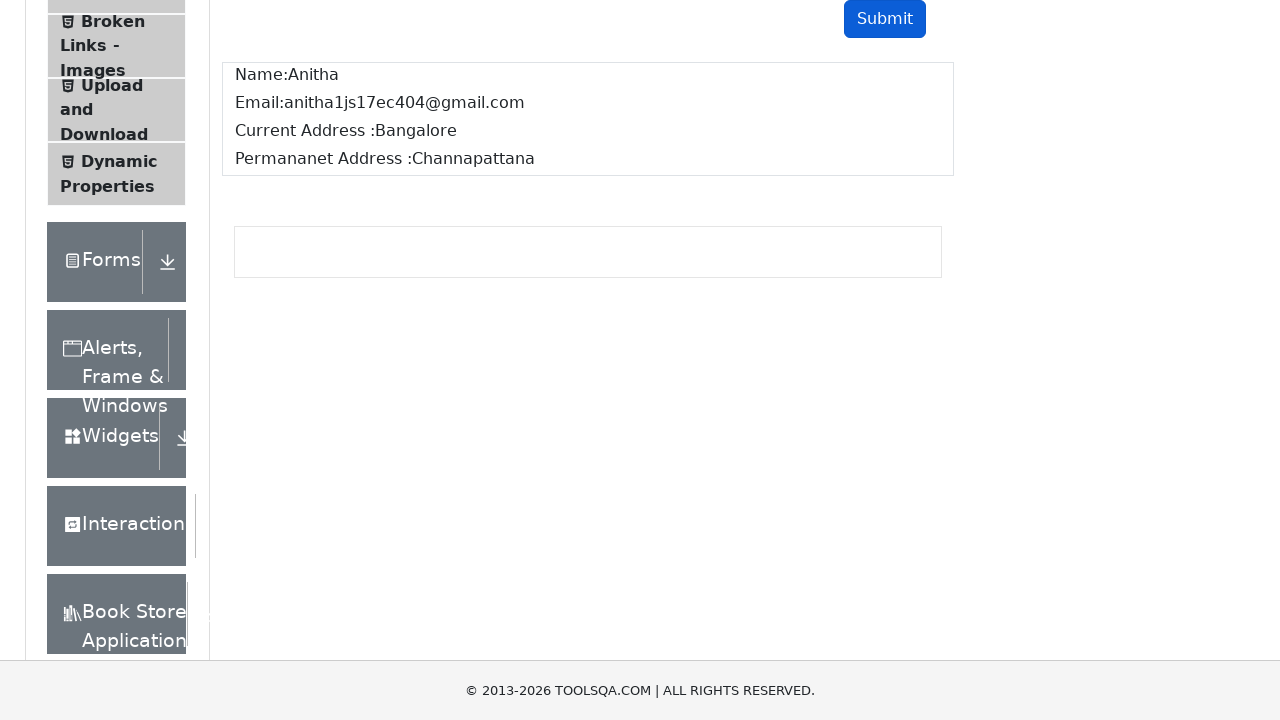